Tests window handling by clicking a button to open a new window, filling a form field in the child window, closing it, then returning to the parent window to fill another form field

Starting URL: https://www.hyrtutorials.com/p/window-handles-practice.html

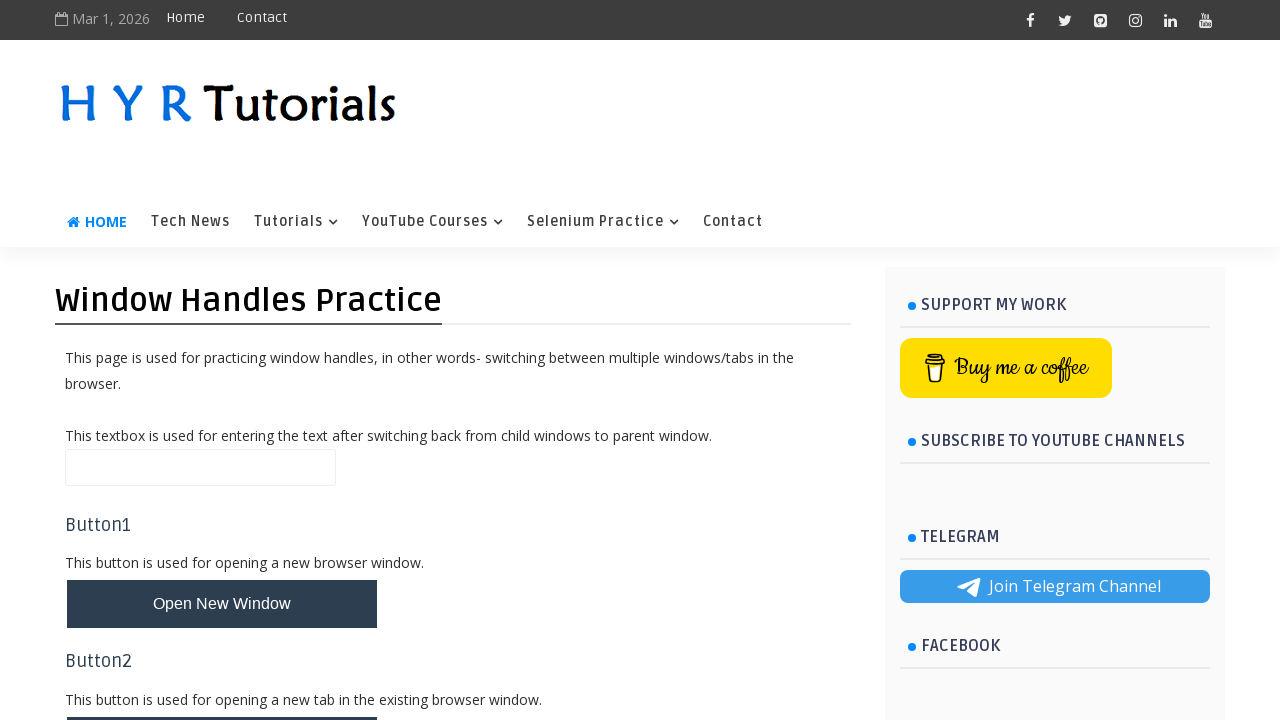

Clicked button to open new window at (222, 604) on #newWindowBtn
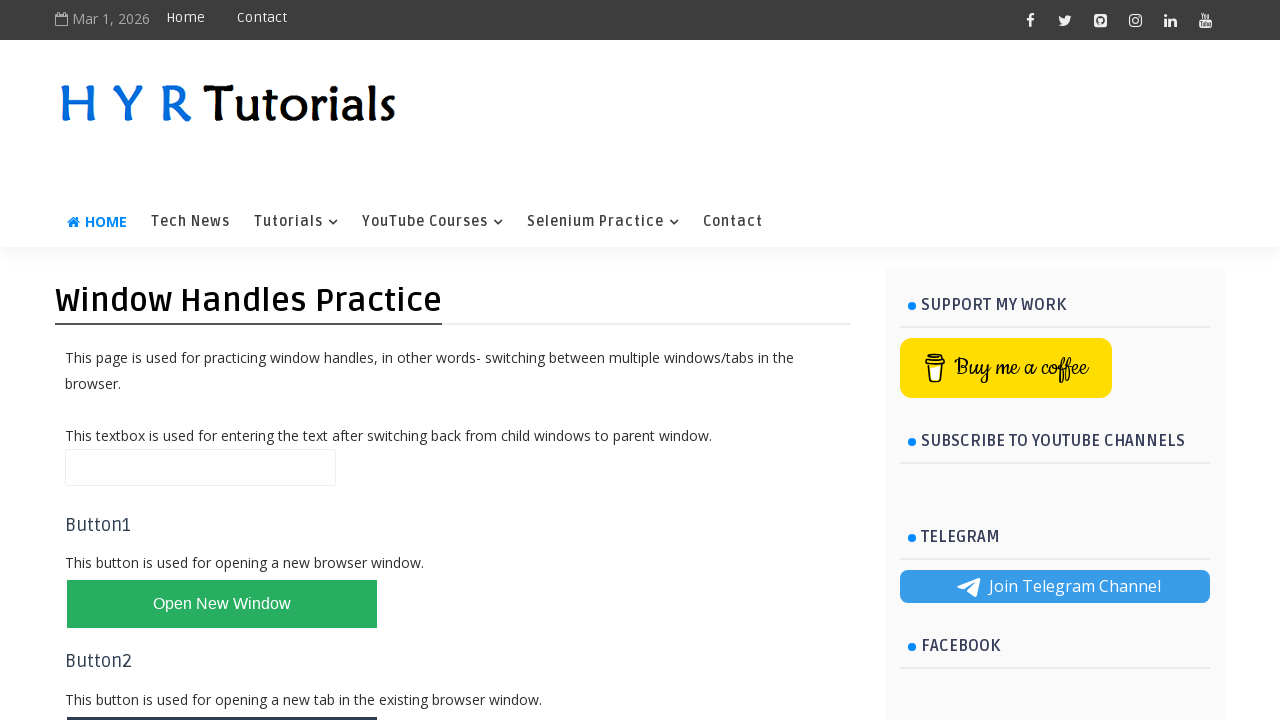

Captured new child window page object
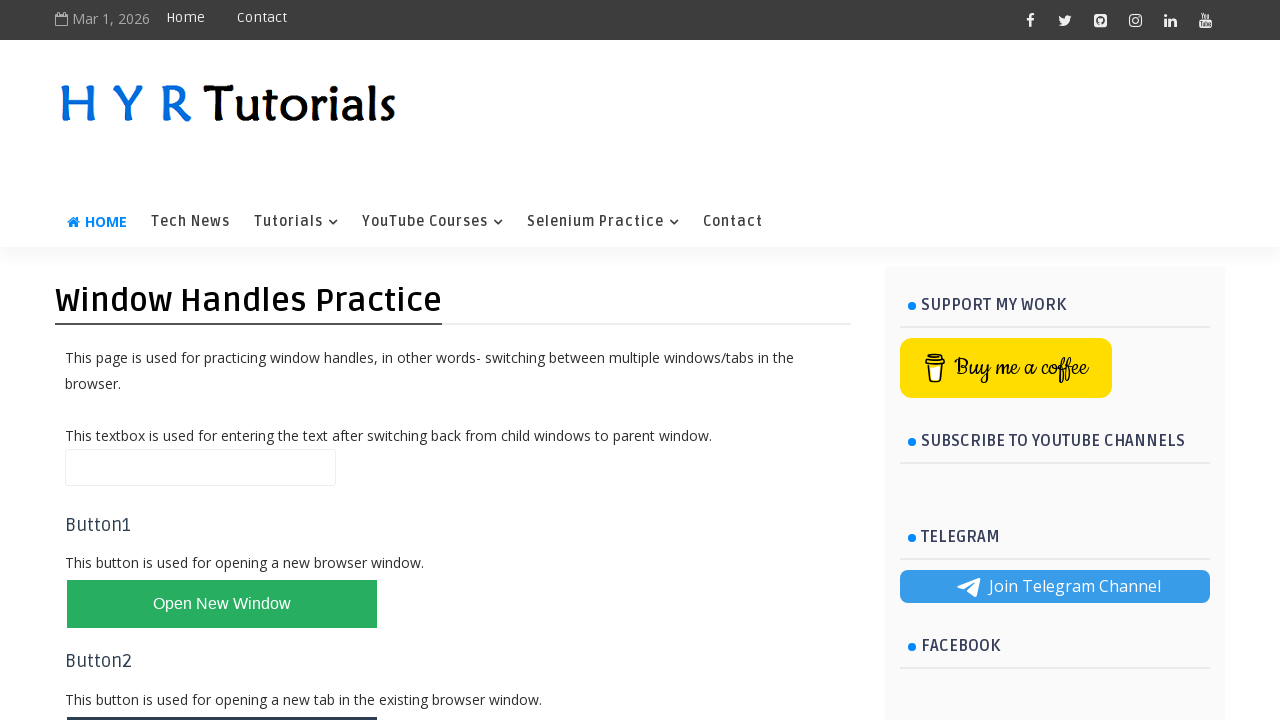

Child window page loaded completely
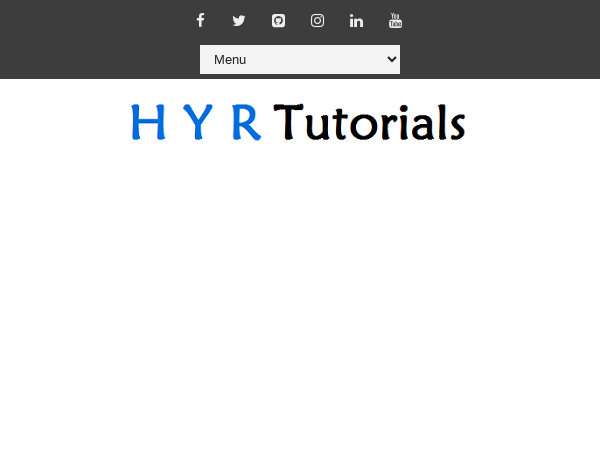

Filled firstName field with 'sandeep' in child window on #firstName
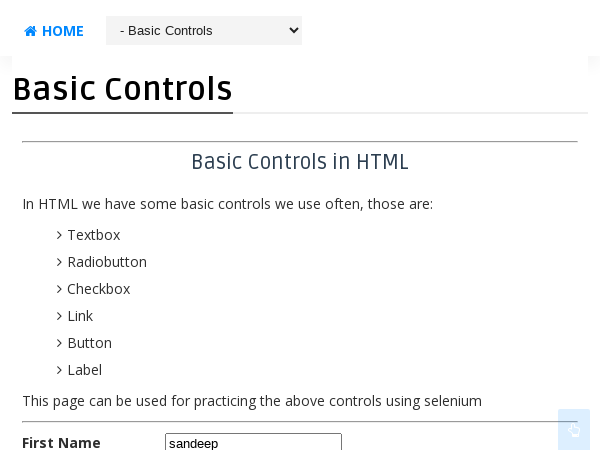

Closed child window
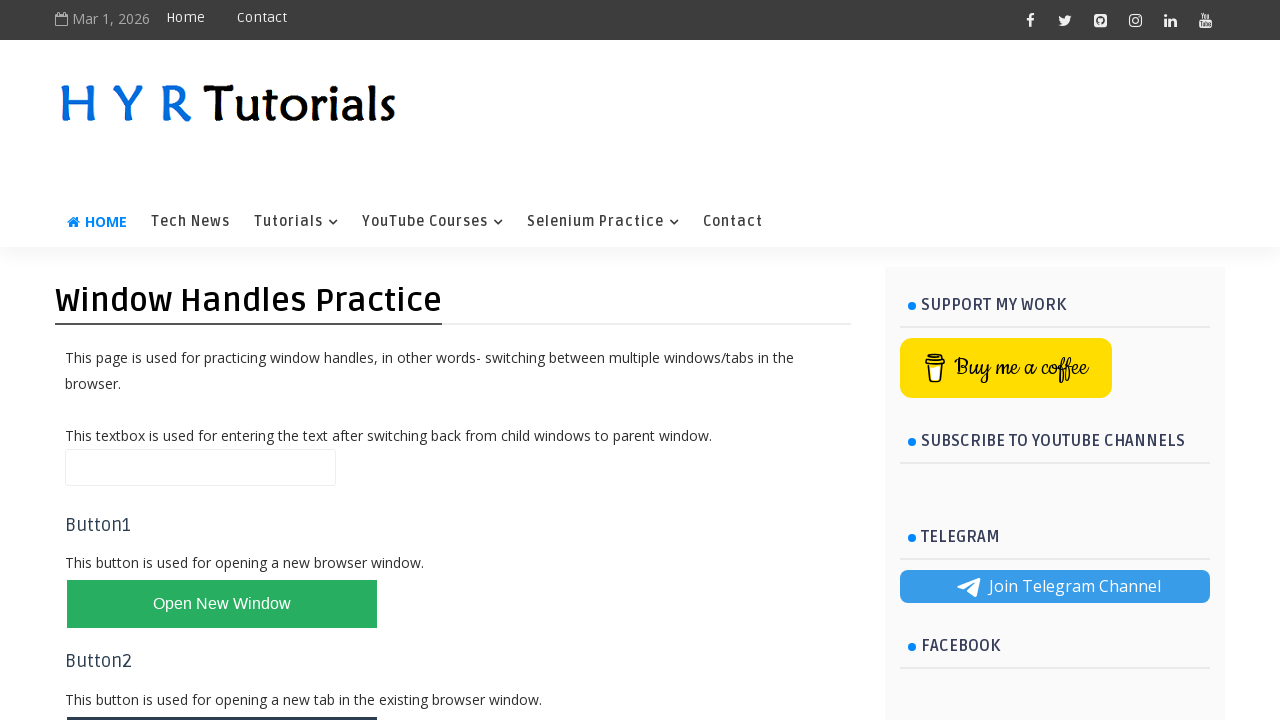

Filled name field with 'nandha' in parent window on #name
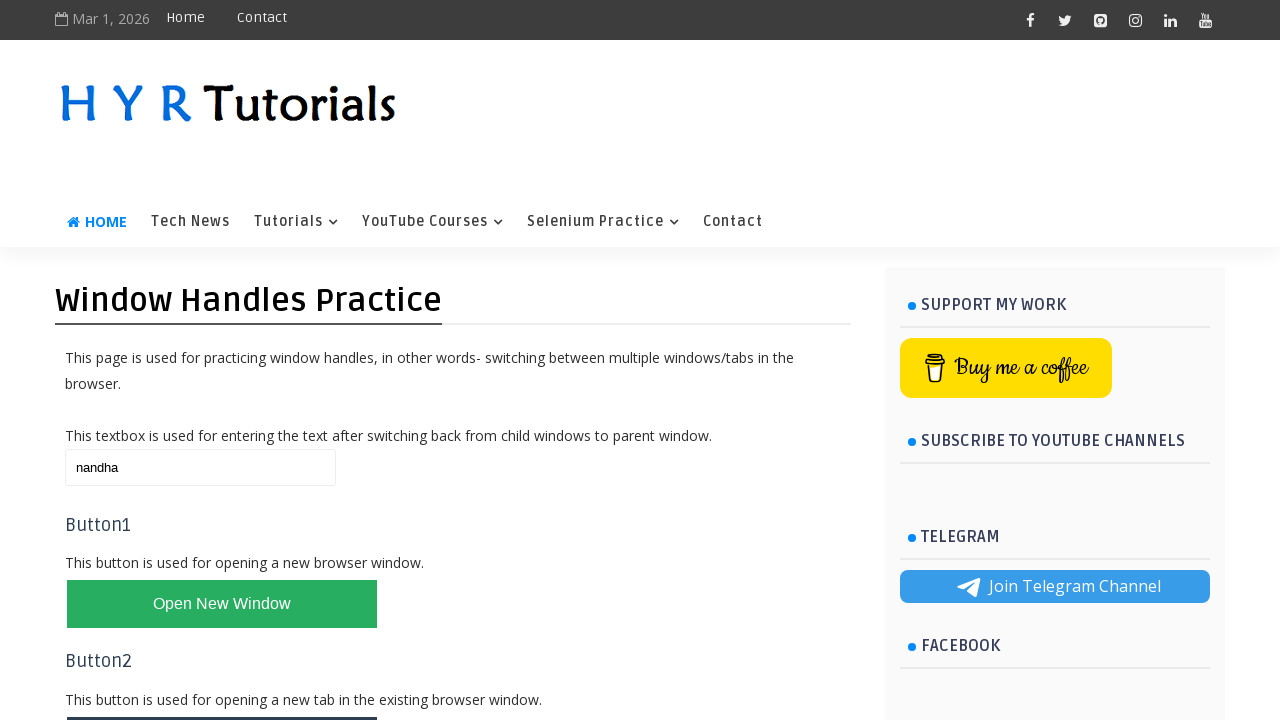

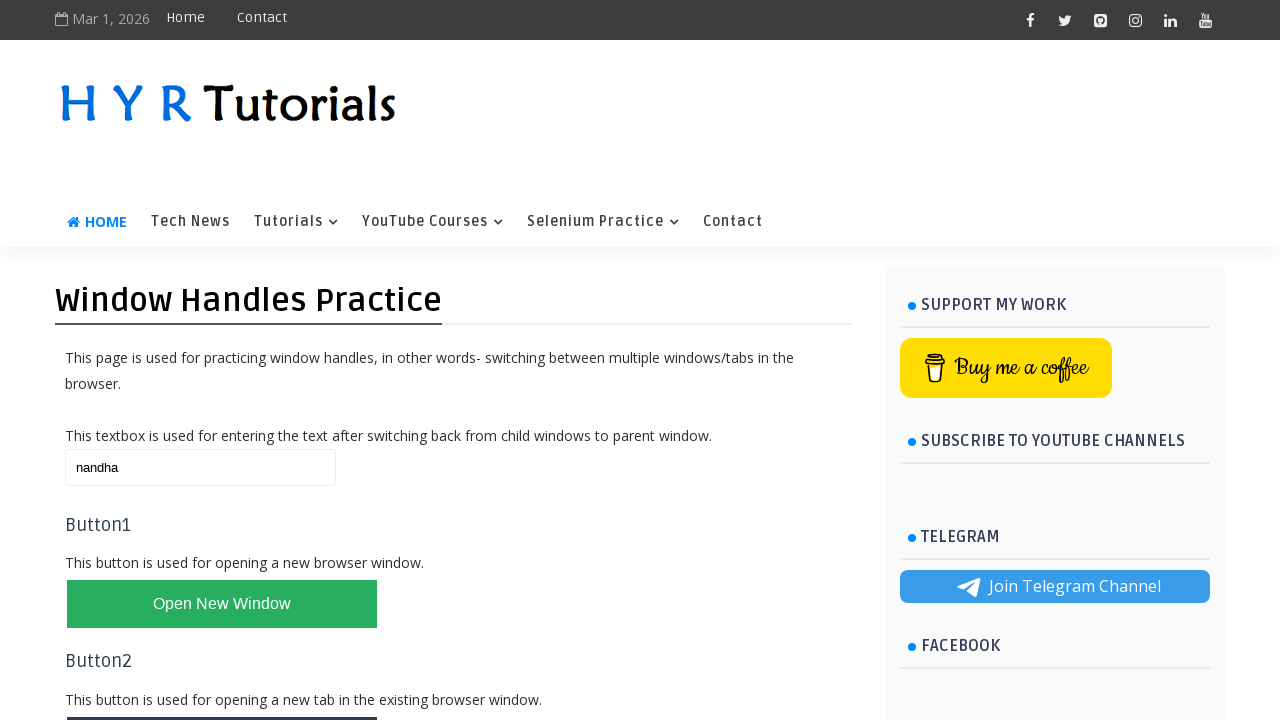